Tests drag and drop functionality within an iframe by dragging an element from source to target location

Starting URL: https://jqueryui.com/droppable/

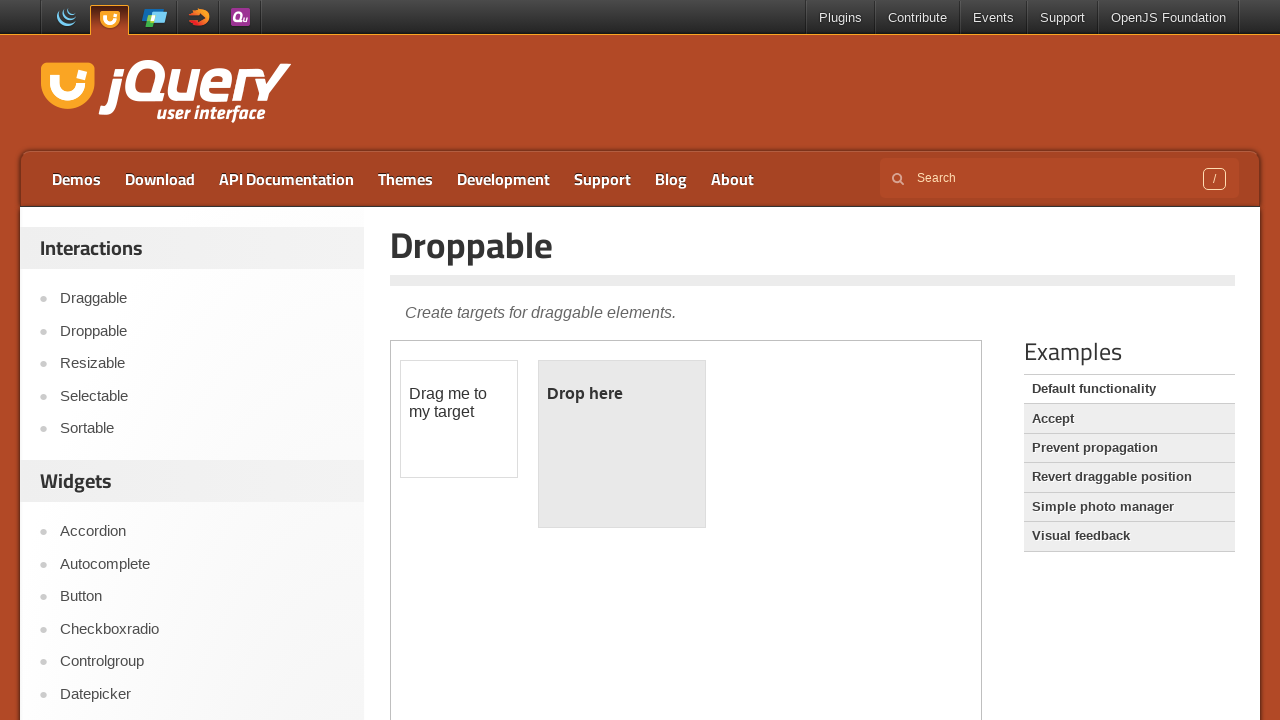

Located the demo iframe for drag and drop test
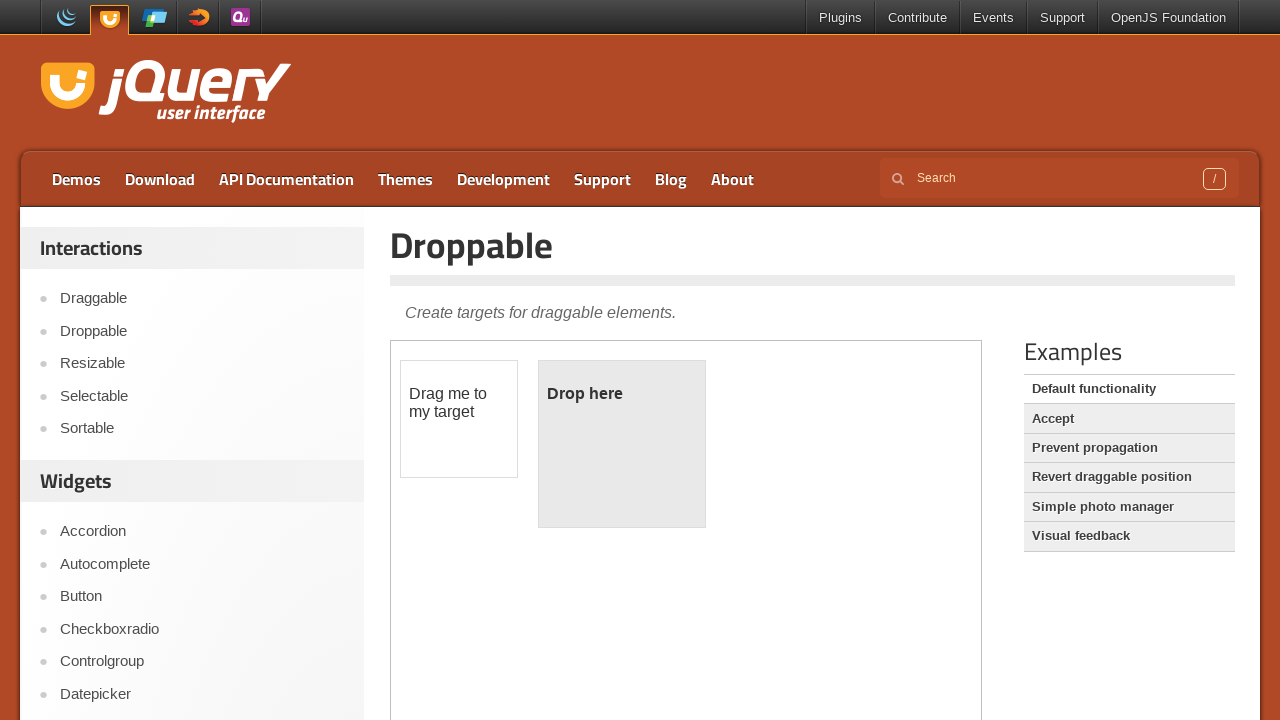

Clicked on the draggable element at (459, 419) on iframe.demo-frame >> internal:control=enter-frame >> #draggable
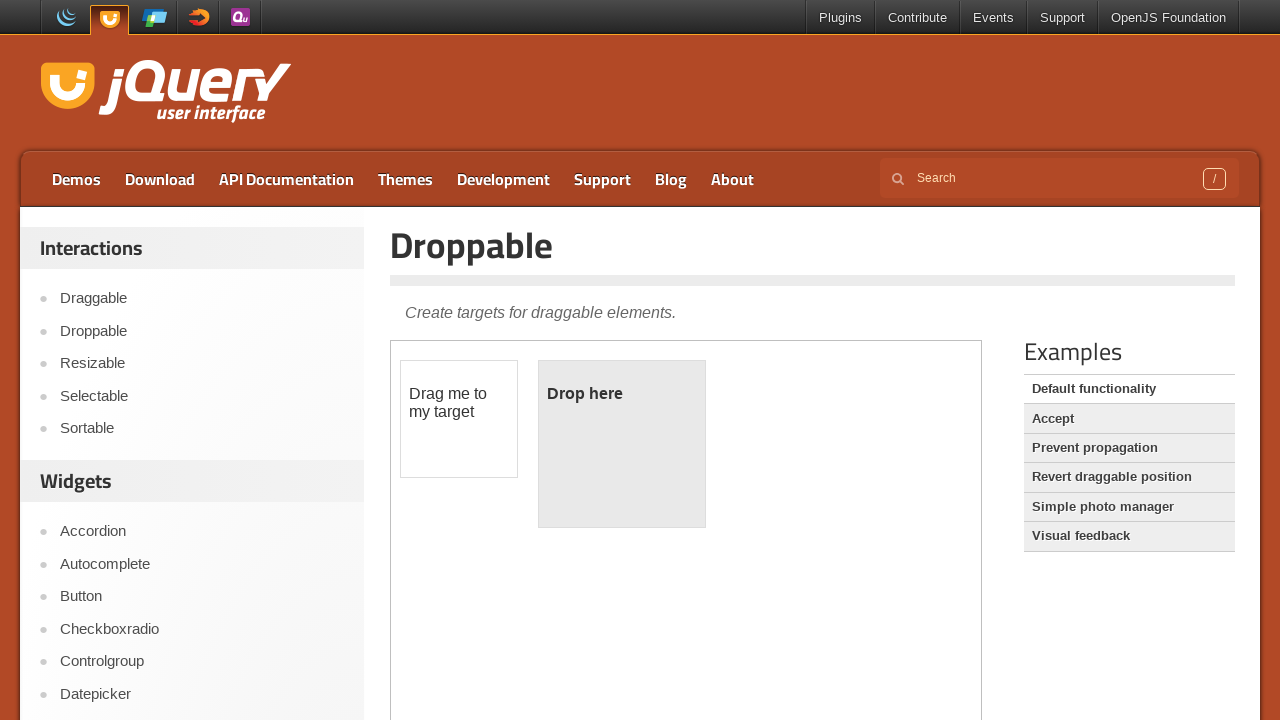

Dragged draggable element to droppable target location at (622, 444)
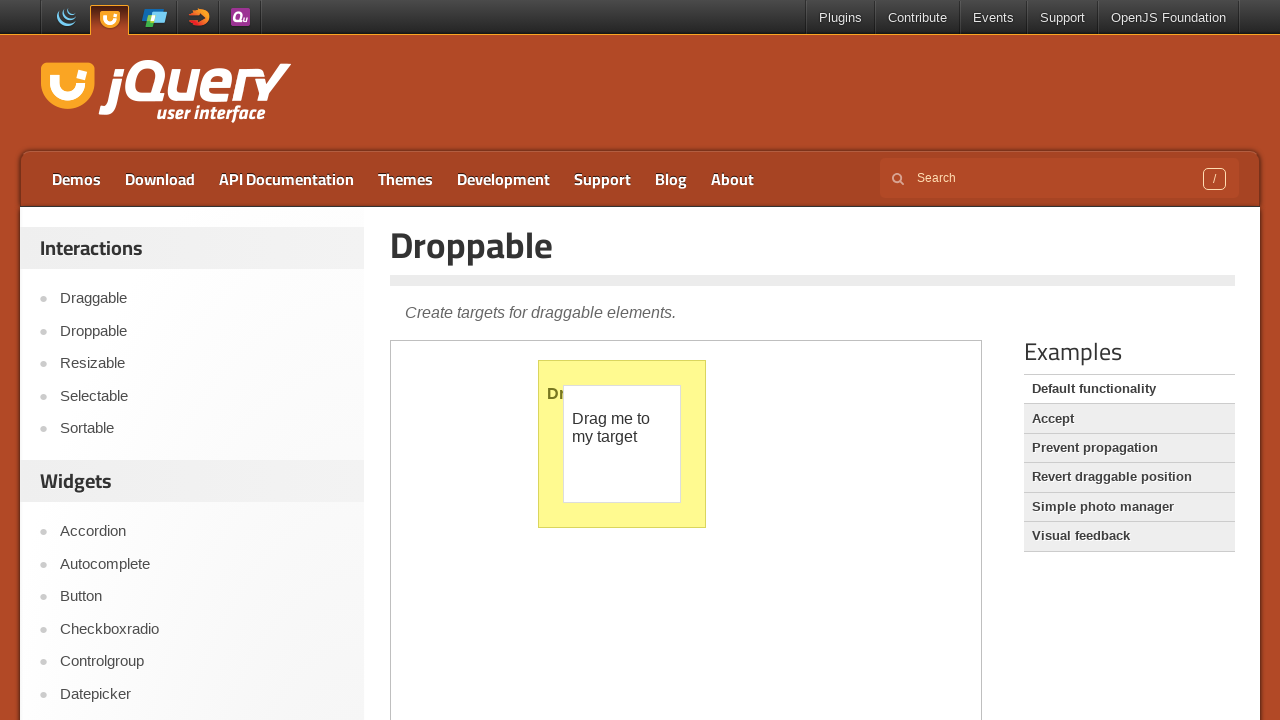

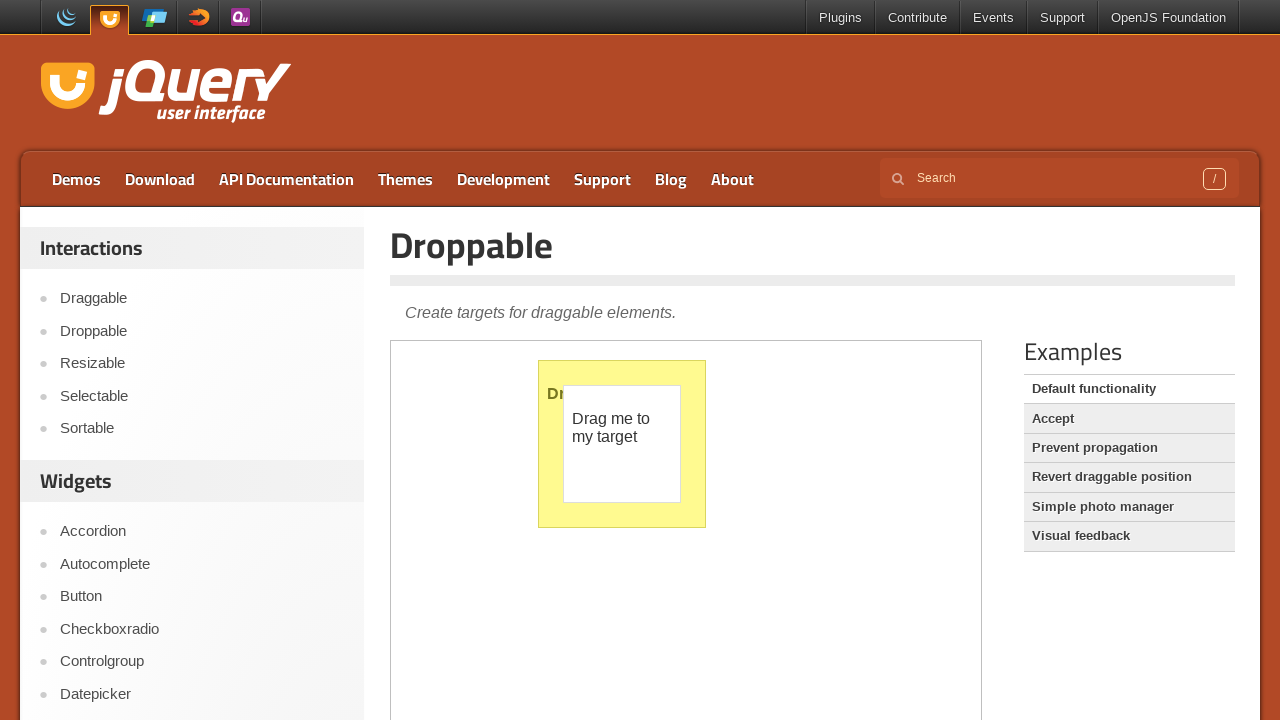